Tests a mathematical form by reading two numbers from the page, calculating their sum, selecting the result from a dropdown, and submitting the form

Starting URL: http://suninjuly.github.io/selects1.html

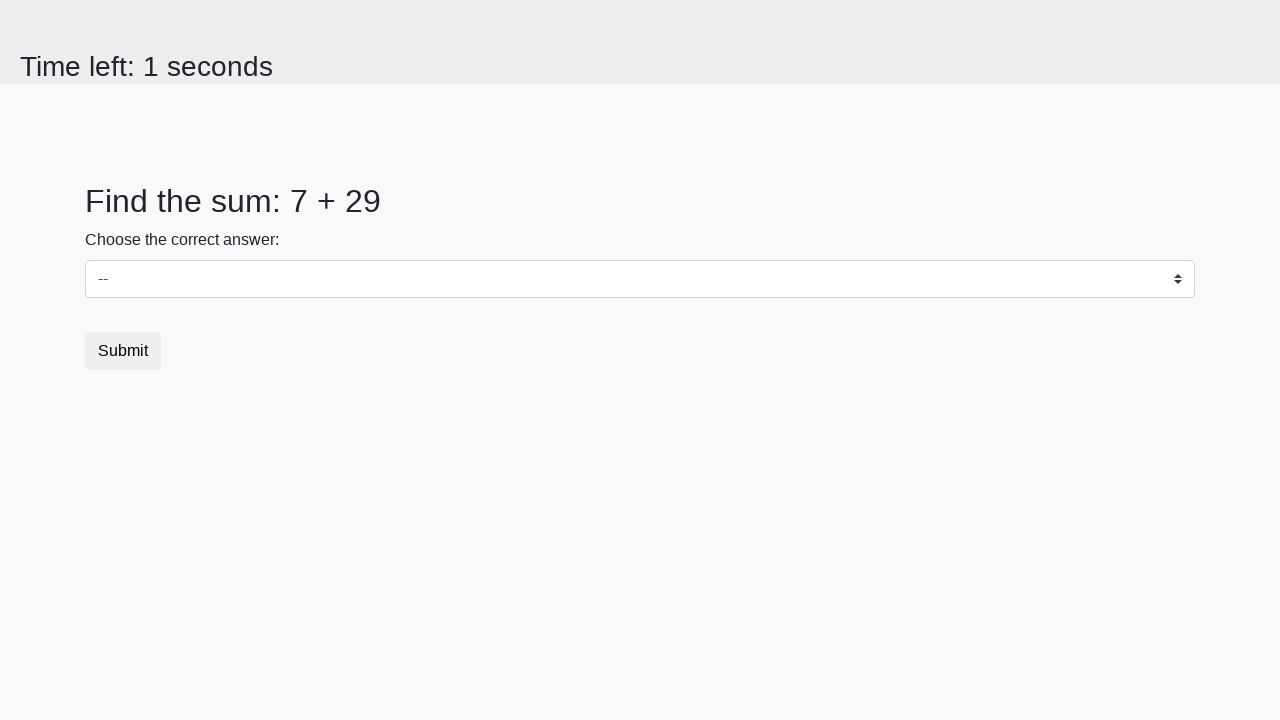

Located first number element (#num1)
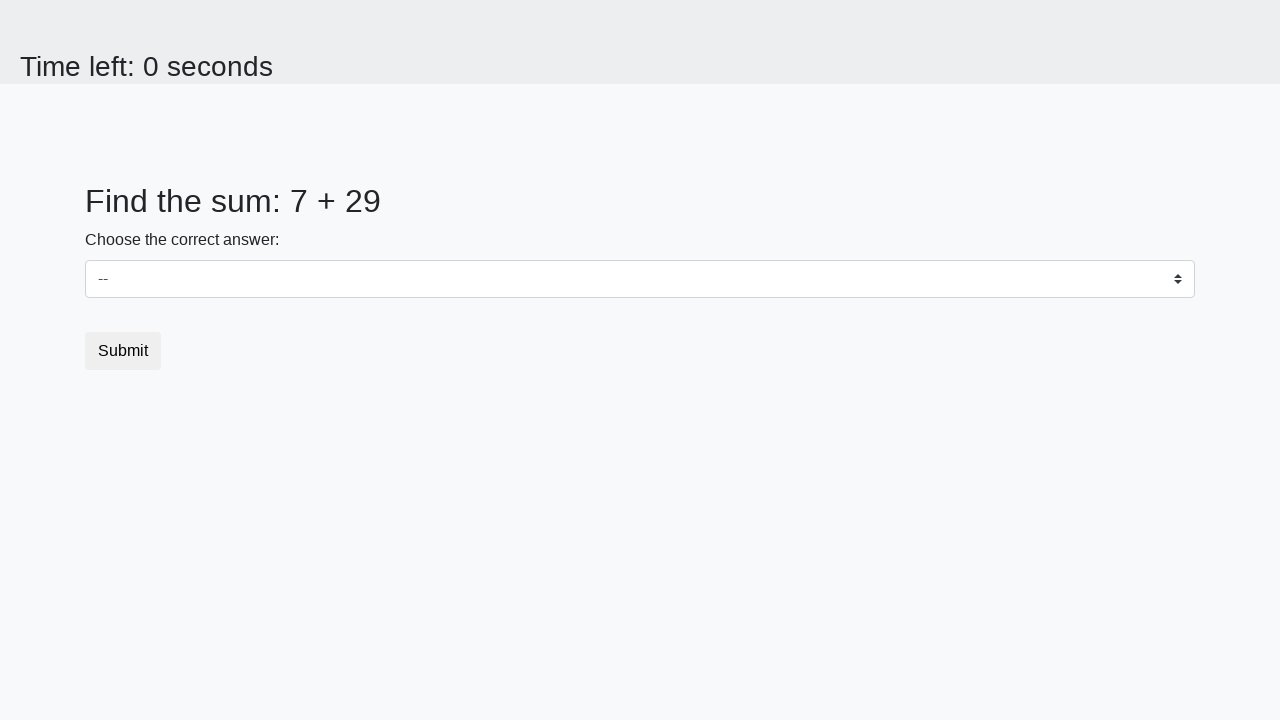

Read first number from page: 7
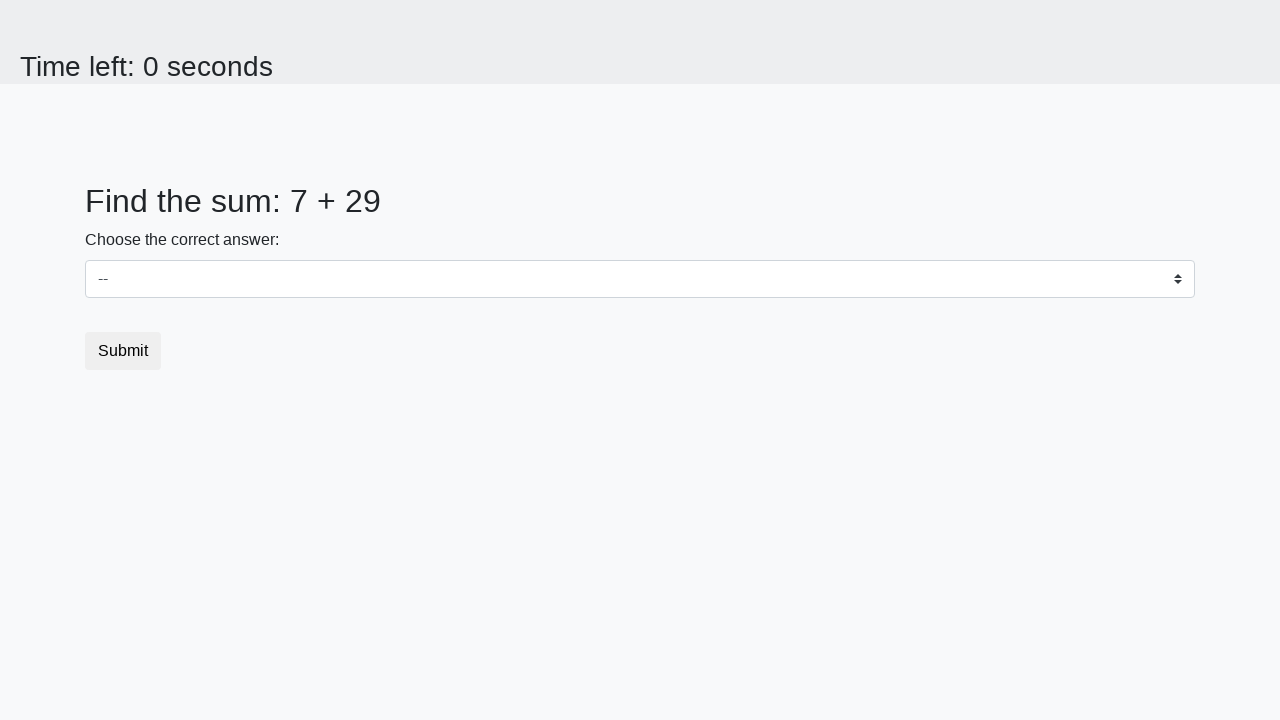

Located second number element (#num2)
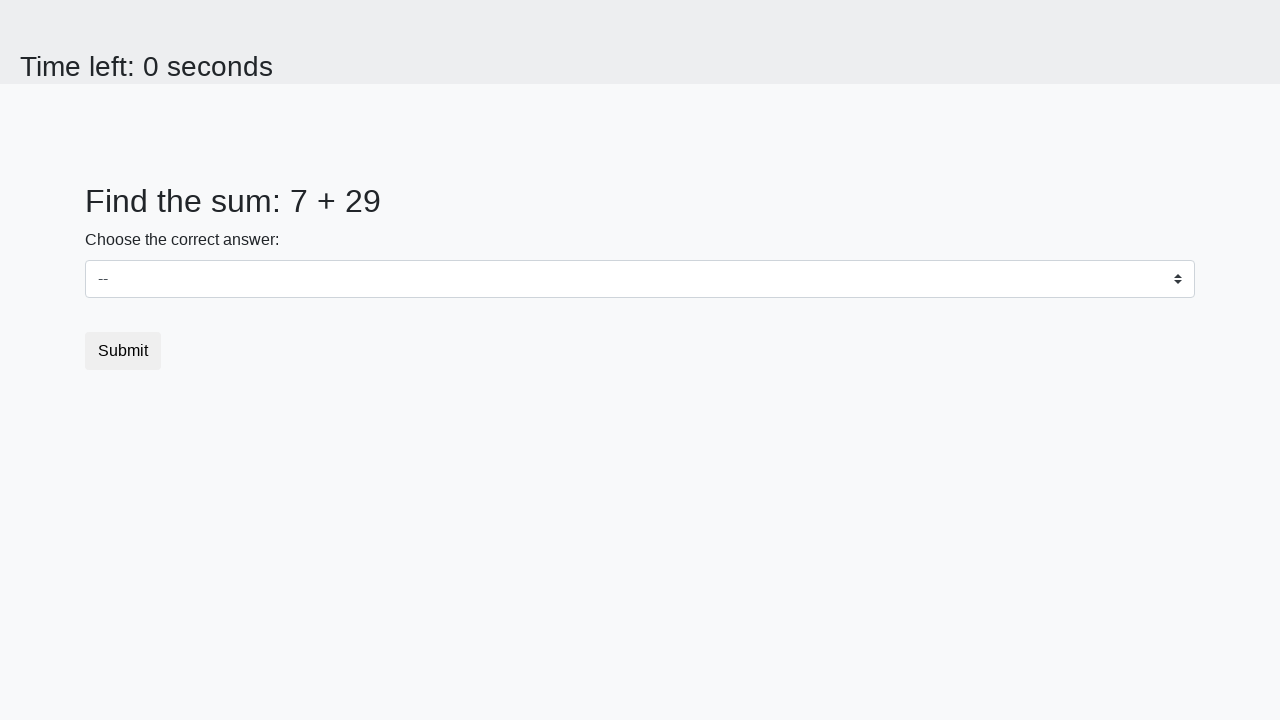

Read second number from page: 29
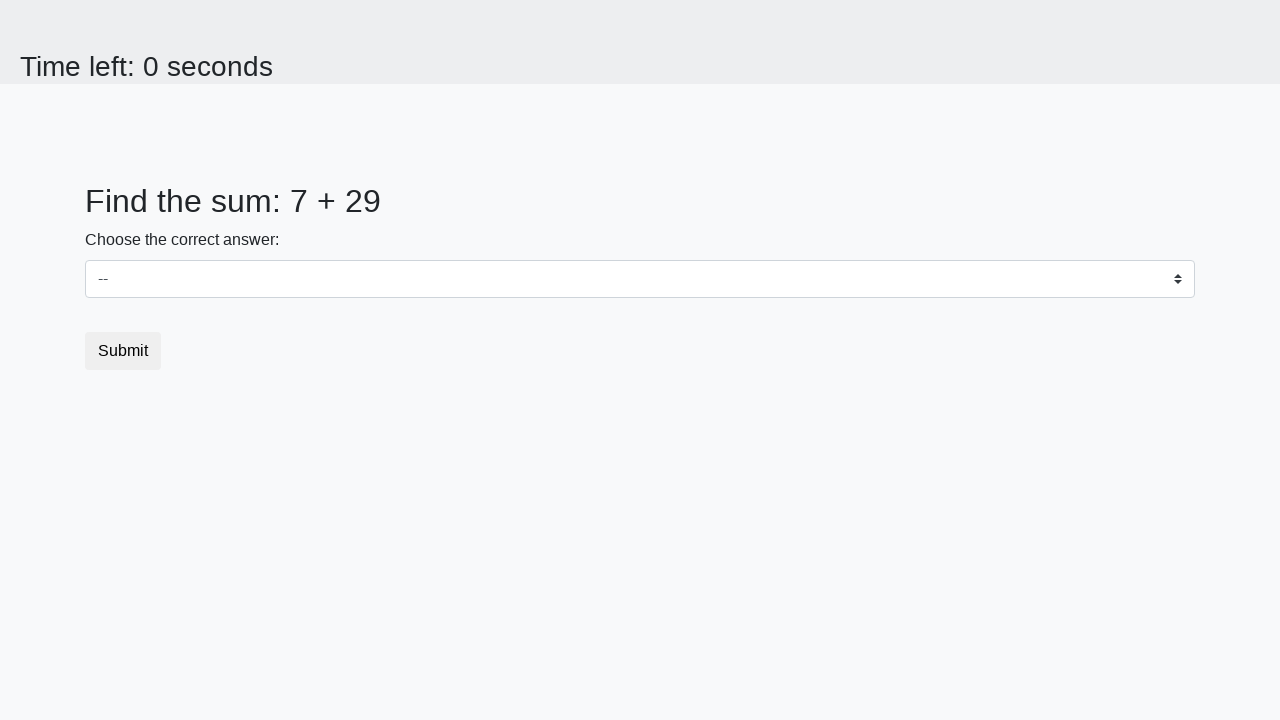

Calculated sum: 7 + 29 = 36
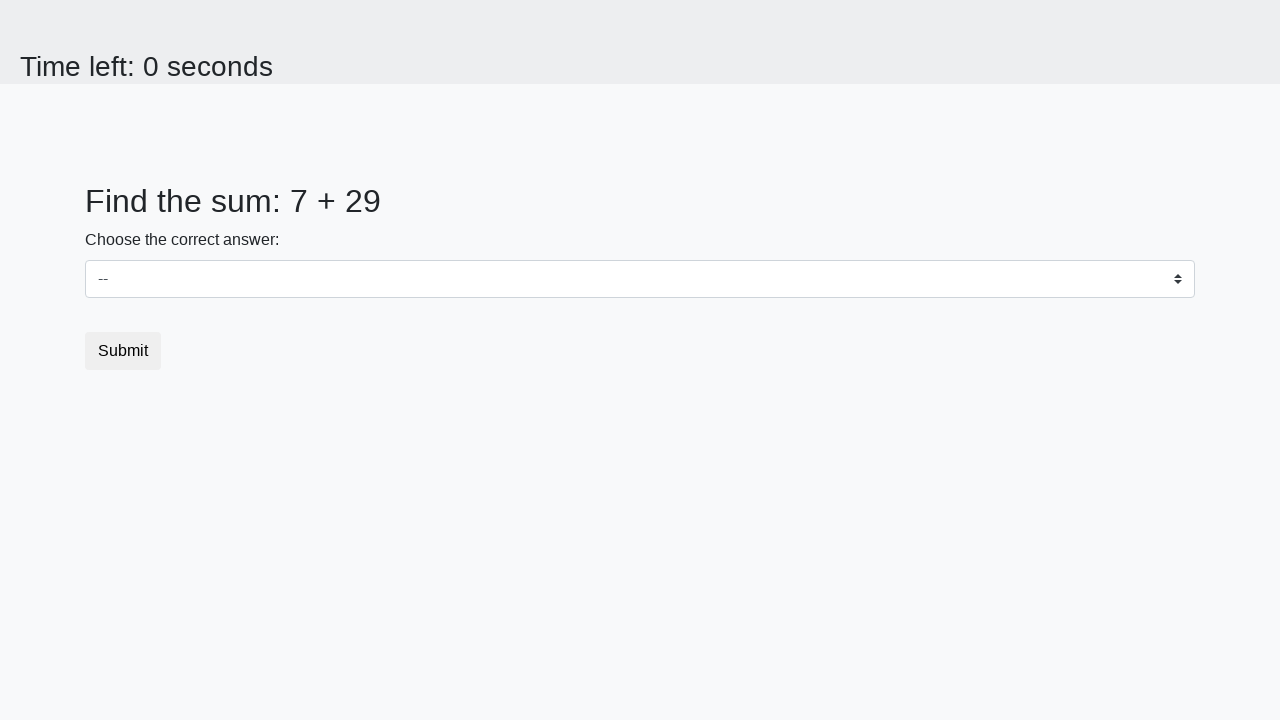

Selected sum value '36' from dropdown on #dropdown
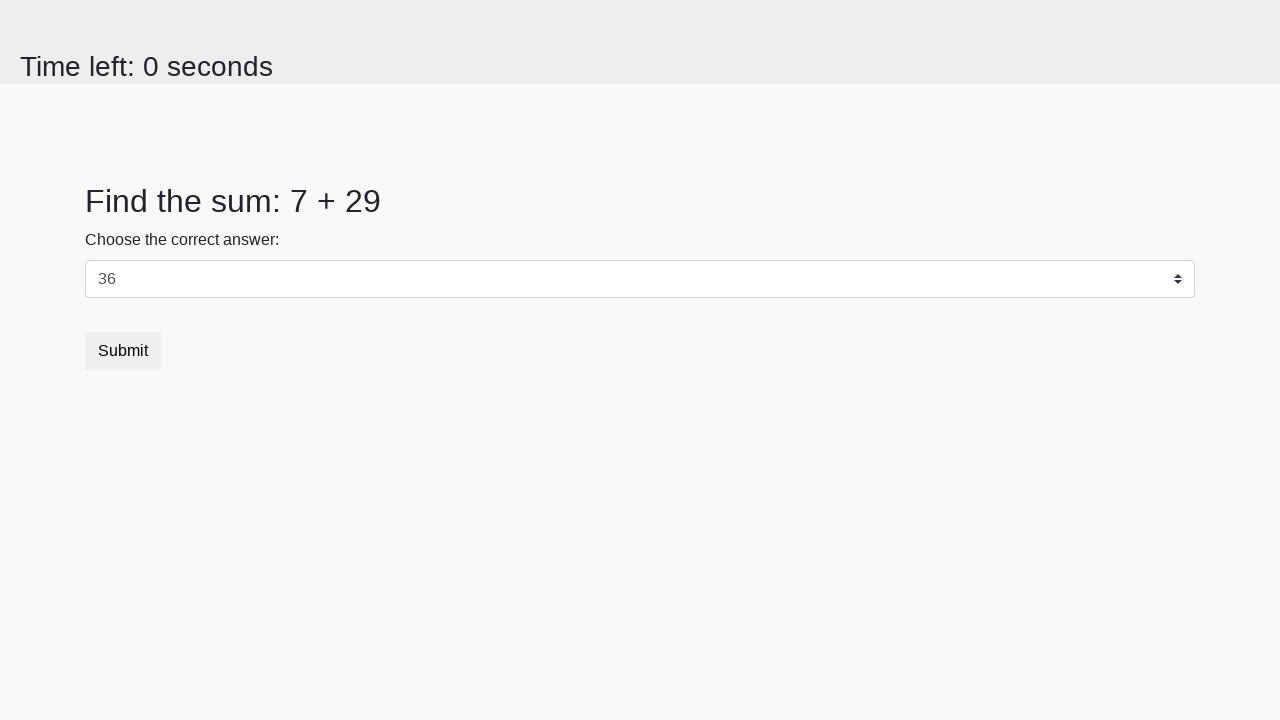

Clicked submit button to submit the form at (123, 351) on .btn
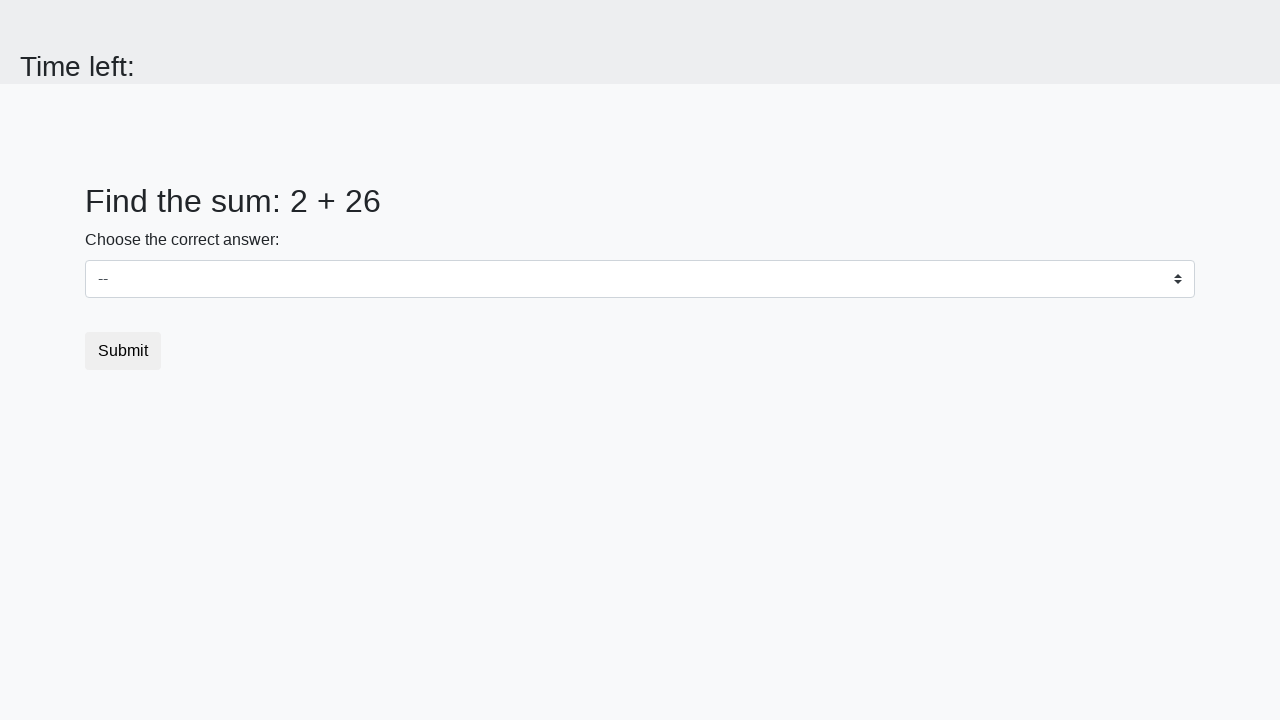

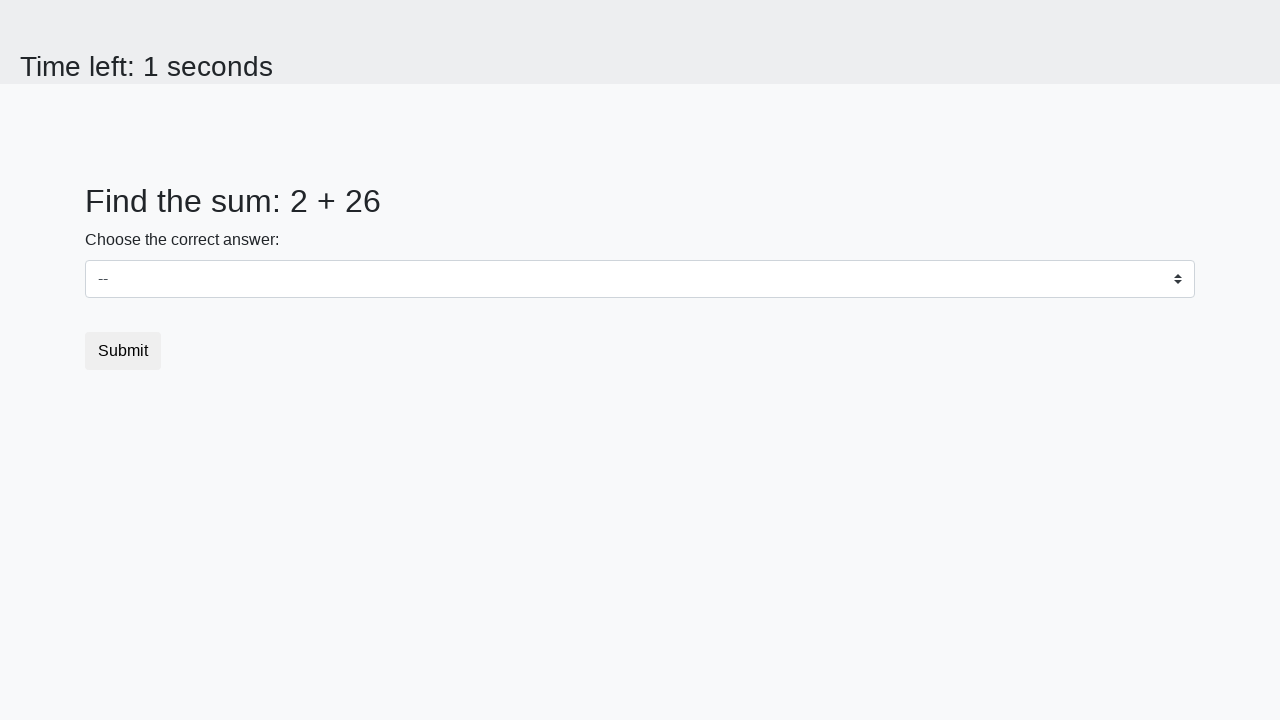